Tests window popup handling by opening a new window, interacting with it, closing it, and returning to the parent window

Starting URL: http://demo.automationtesting.in/Windows.html

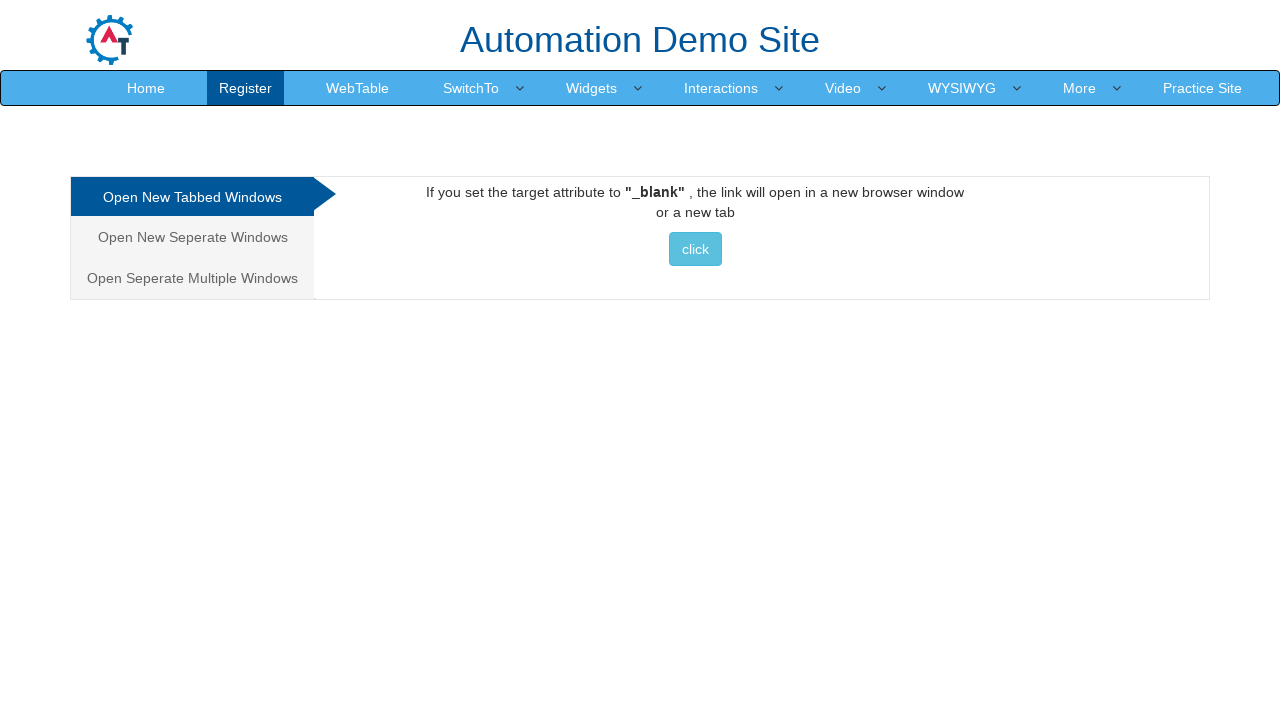

Clicked on 'Open New Seperate Windows' tab at (192, 237) on xpath=//a[@href='#Seperate'][contains(.,'Open New Seperate Windows')]
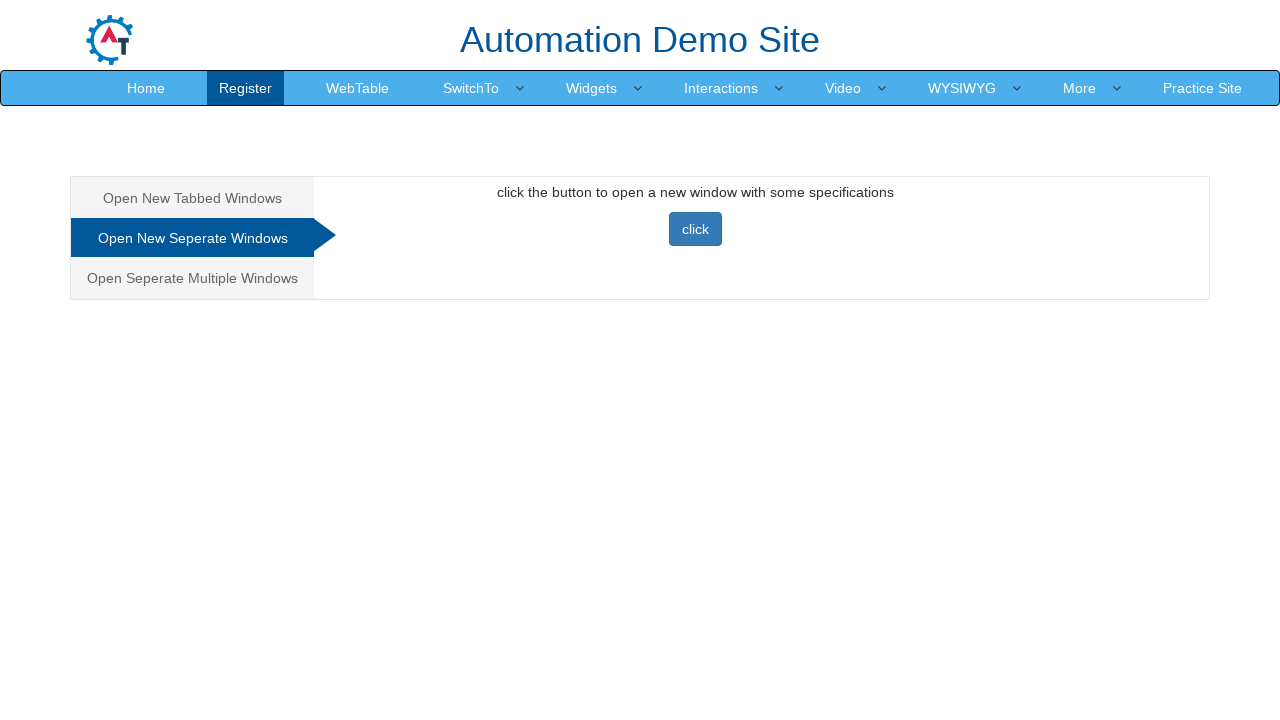

Opened new popup window by clicking the button at (695, 229) on xpath=//button[@class='btn btn-primary'][contains(.,'click')]
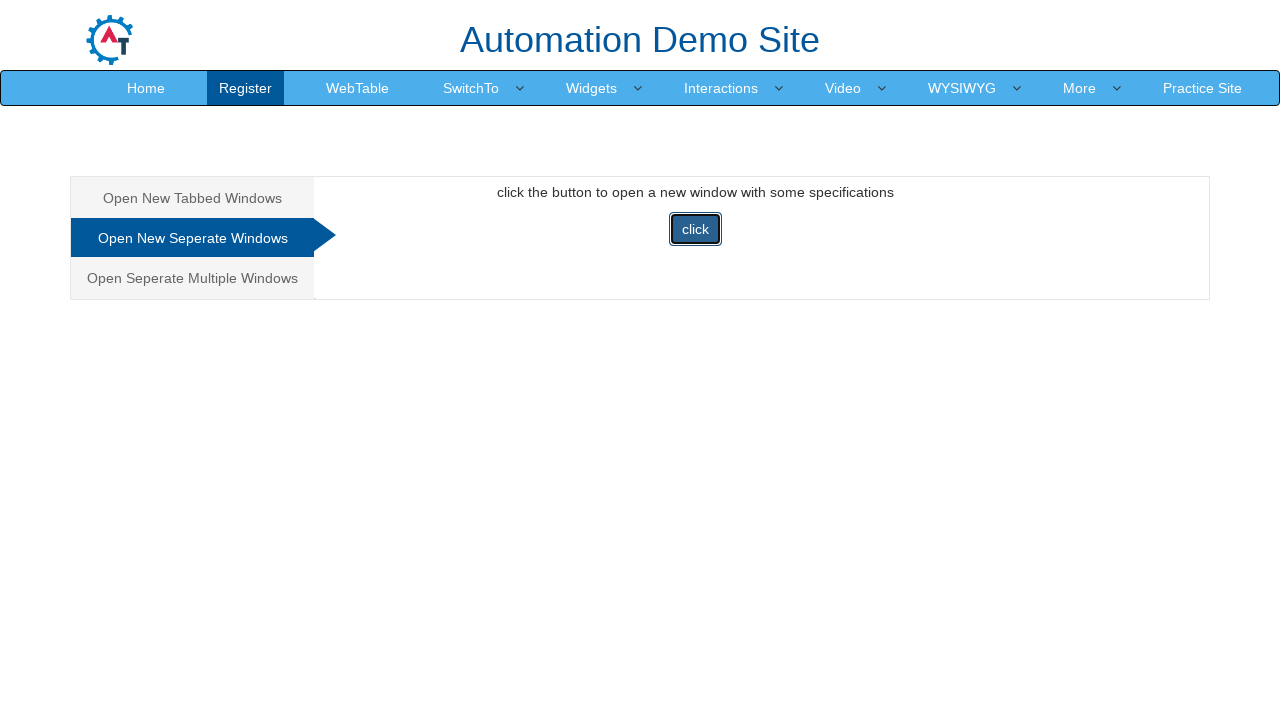

Clicked Blog button in the popup window at (969, 32) on xpath=//span[contains(text(),'Blog')]
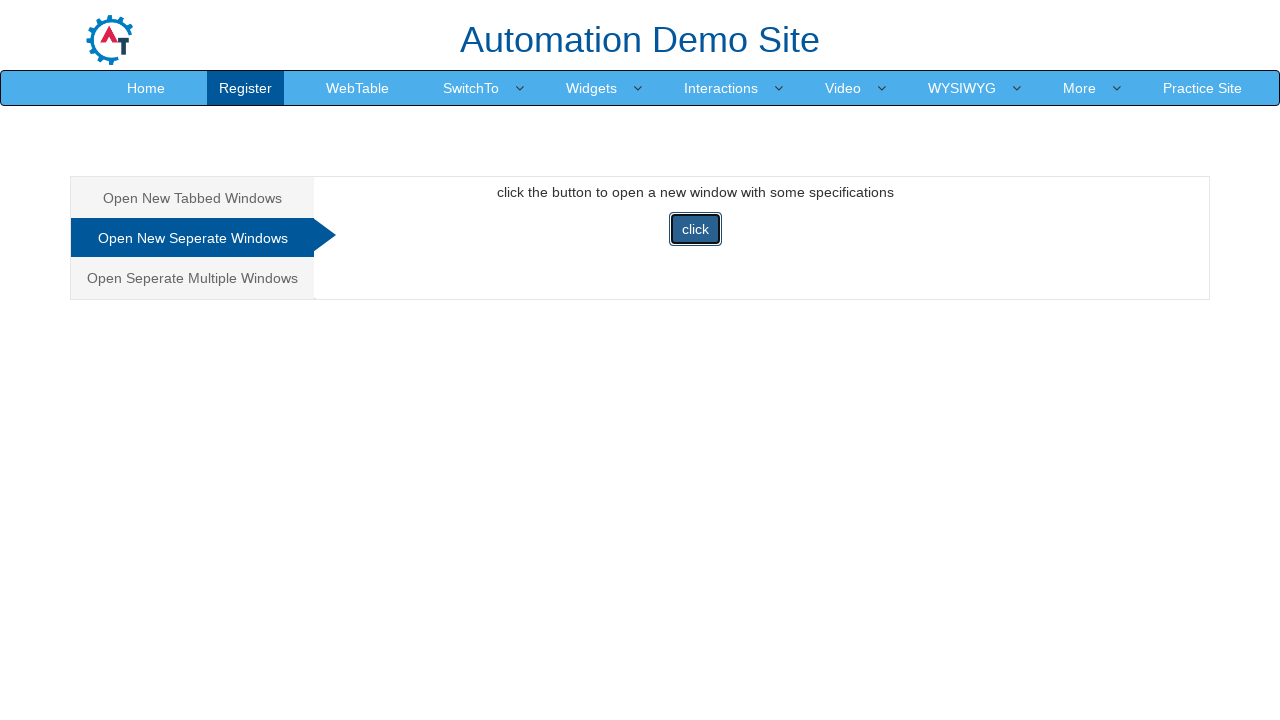

Closed the popup window
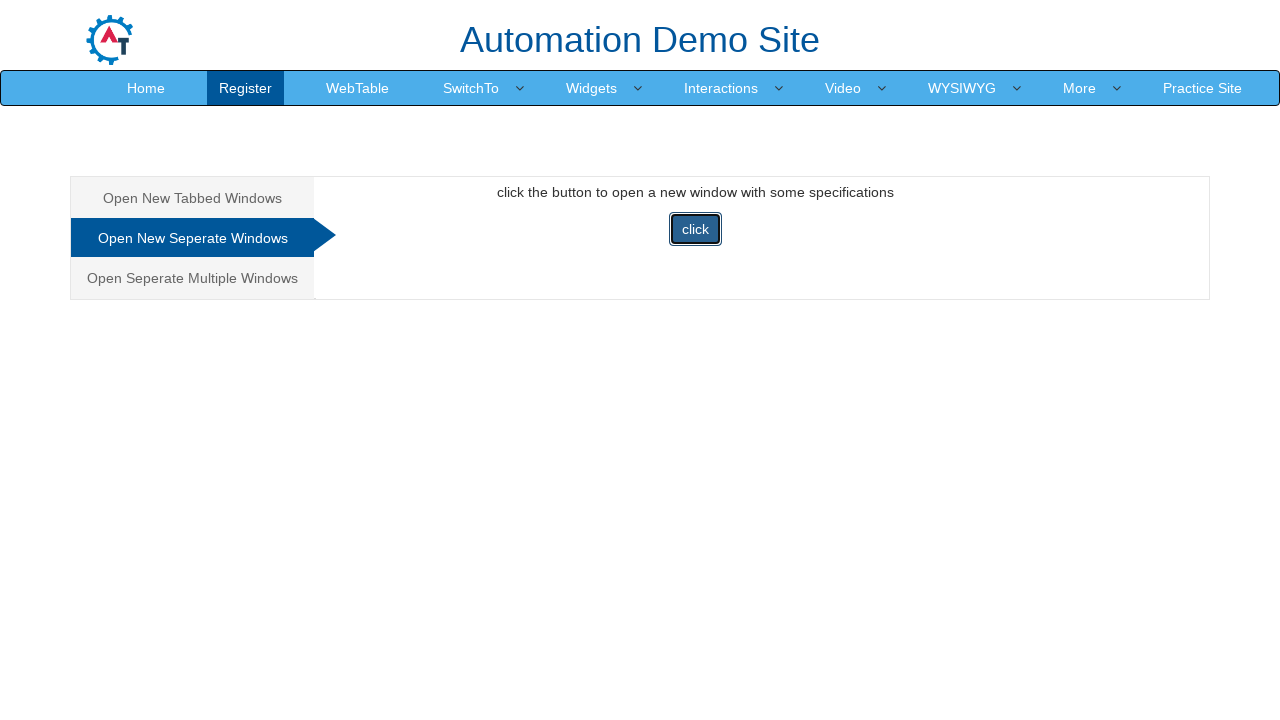

Clicked Home button to return to parent window at (146, 88) on a:text('Home')
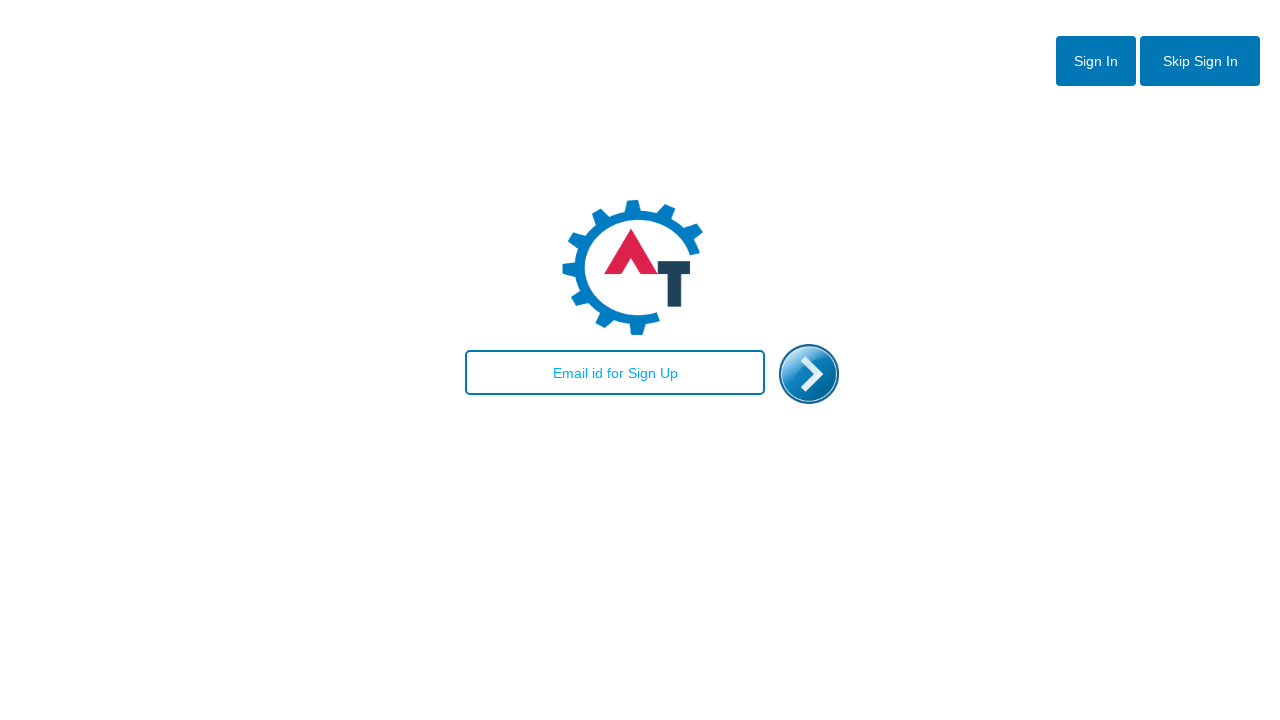

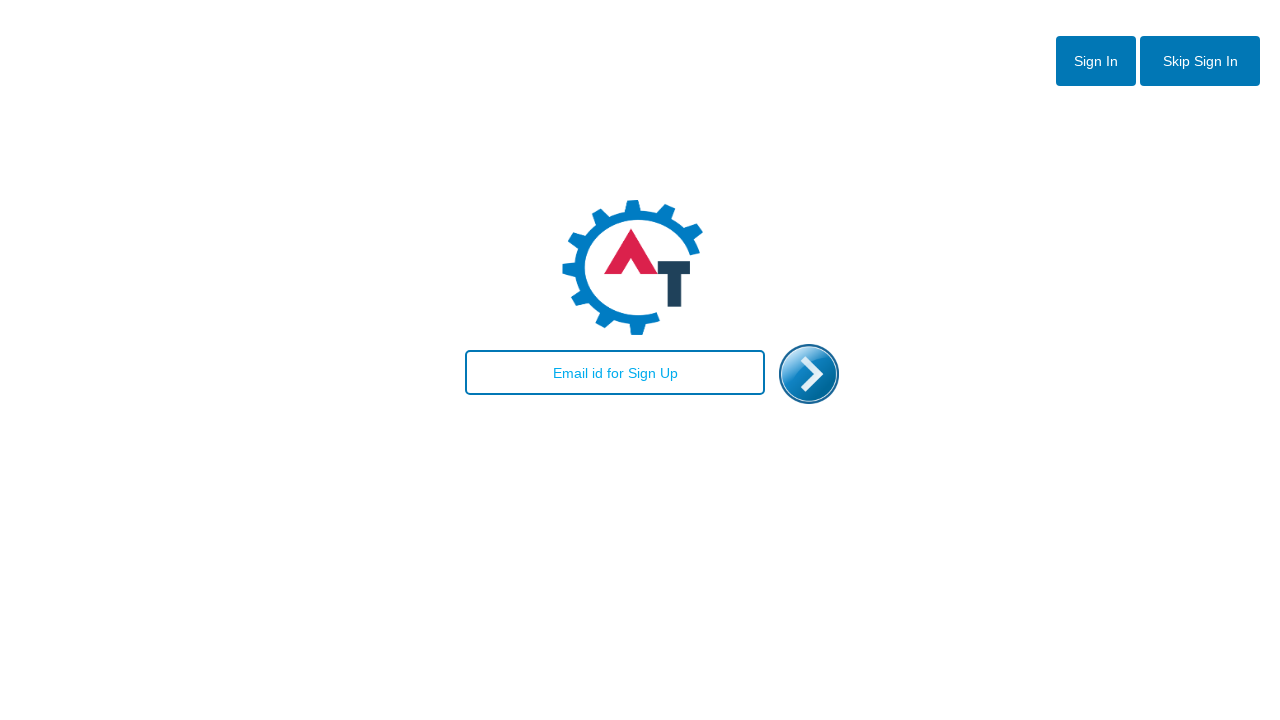